Tests form element display status by filling in email and education fields, and clicking an age radio button when elements are displayed

Starting URL: https://automationfc.github.io/basic-form/index.html

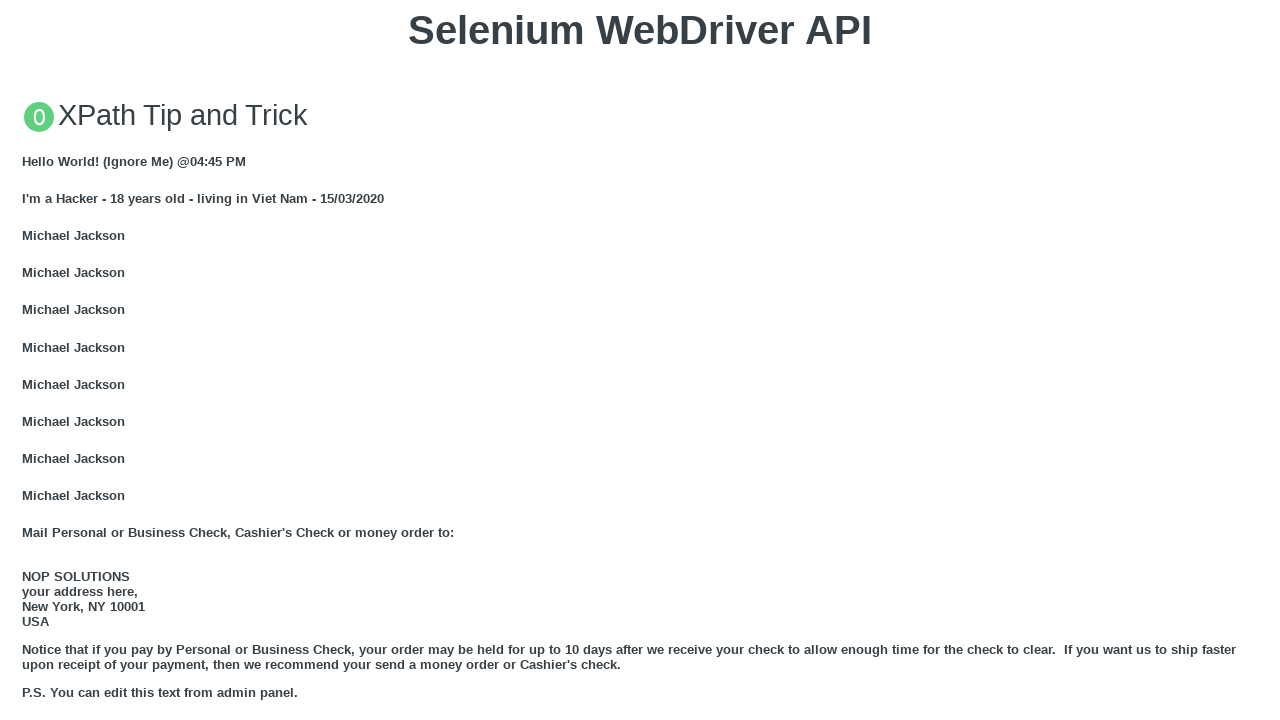

Filled email field with 'hoa@gmail.com' on #mail
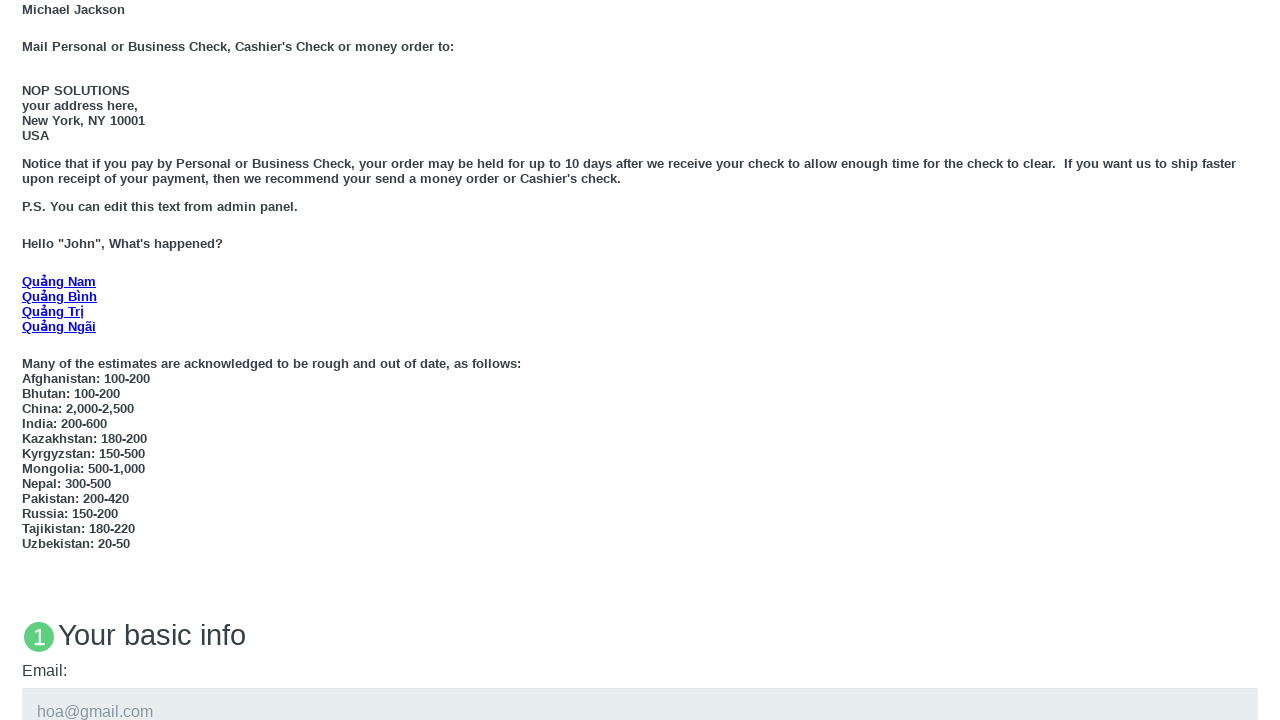

Filled education field with 'HUST' on #edu
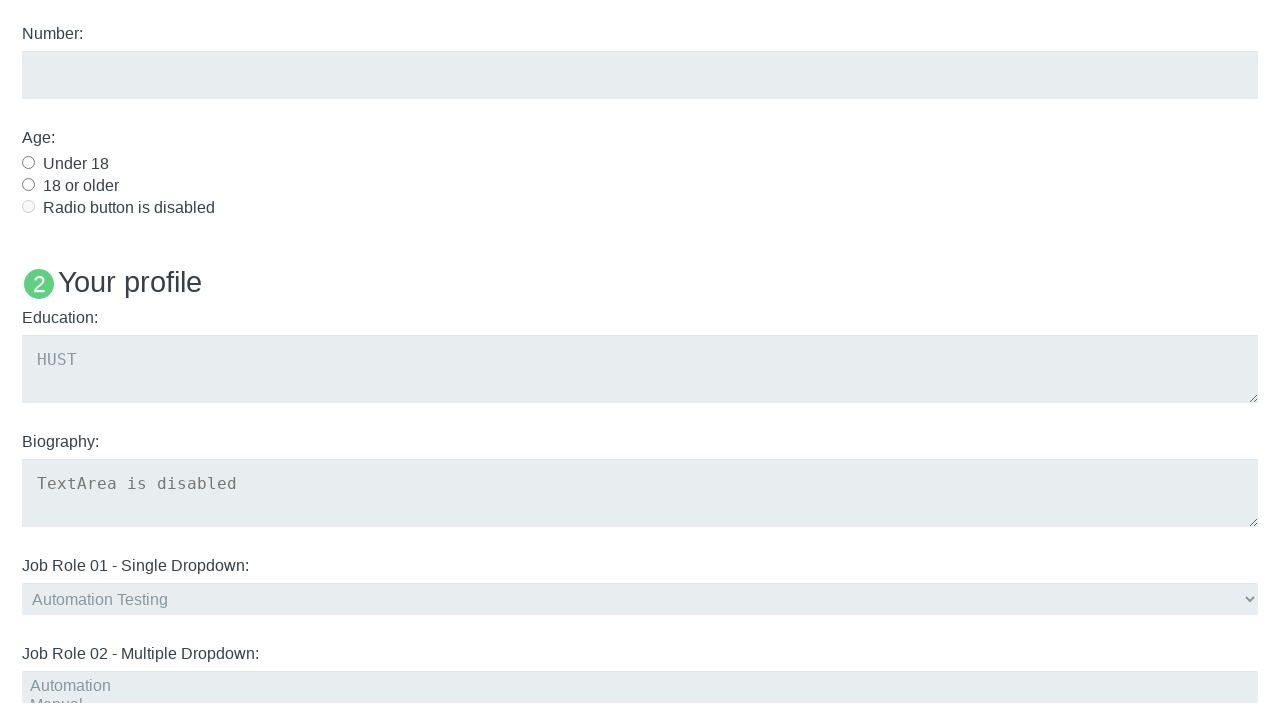

Clicked 'Under 18' age radio button at (28, 162) on #under_18
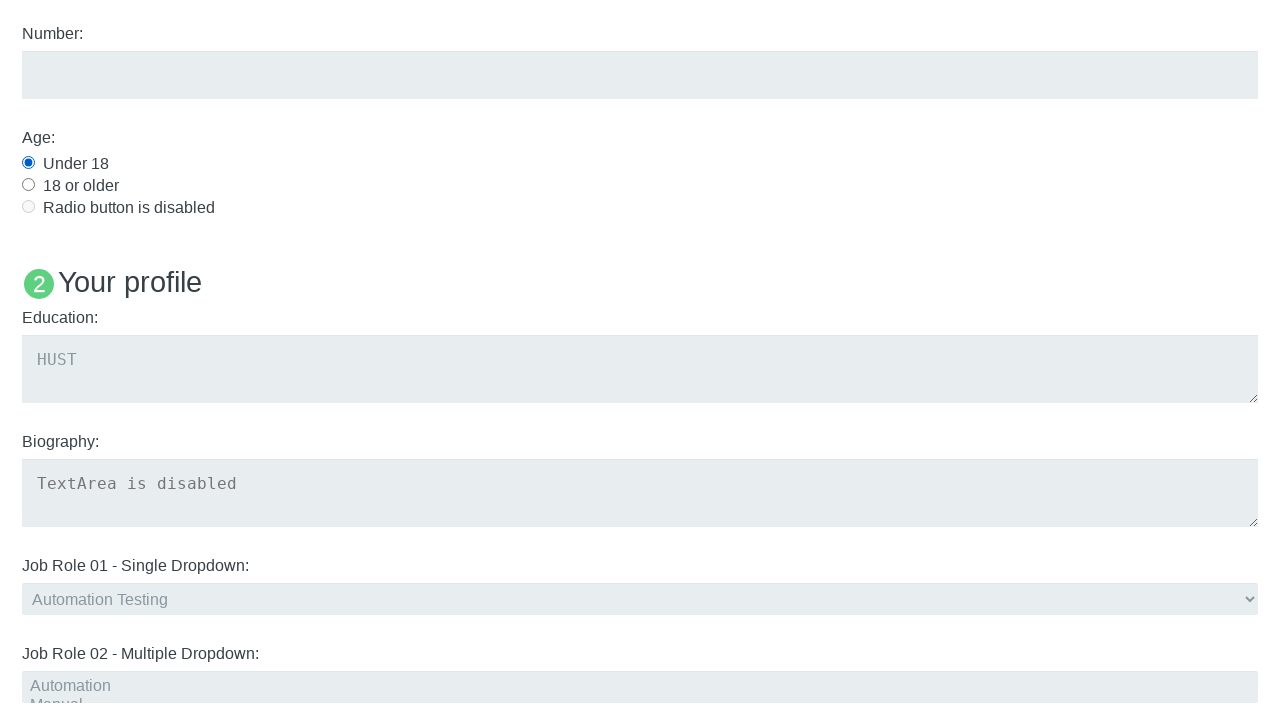

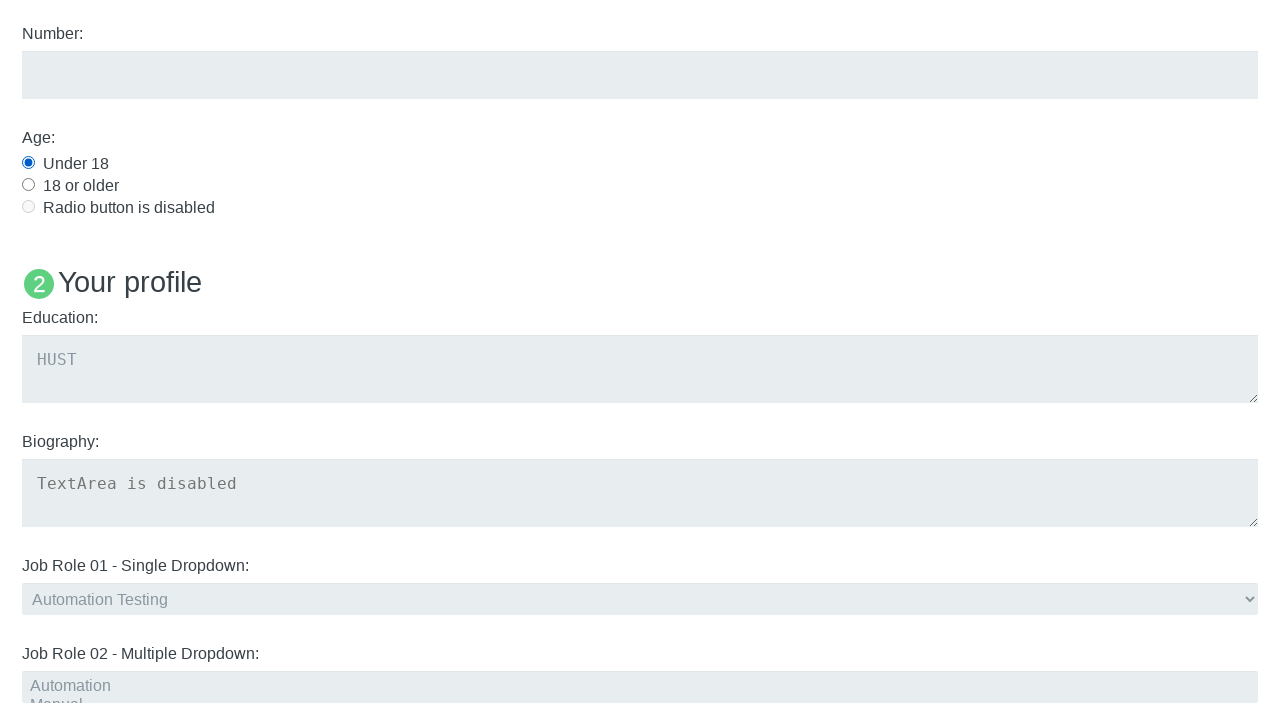